Tests navigation on a marketplace website by clicking the "post ad" button and verifying that the page title changes after navigation

Starting URL: https://baraholka.onliner.by/

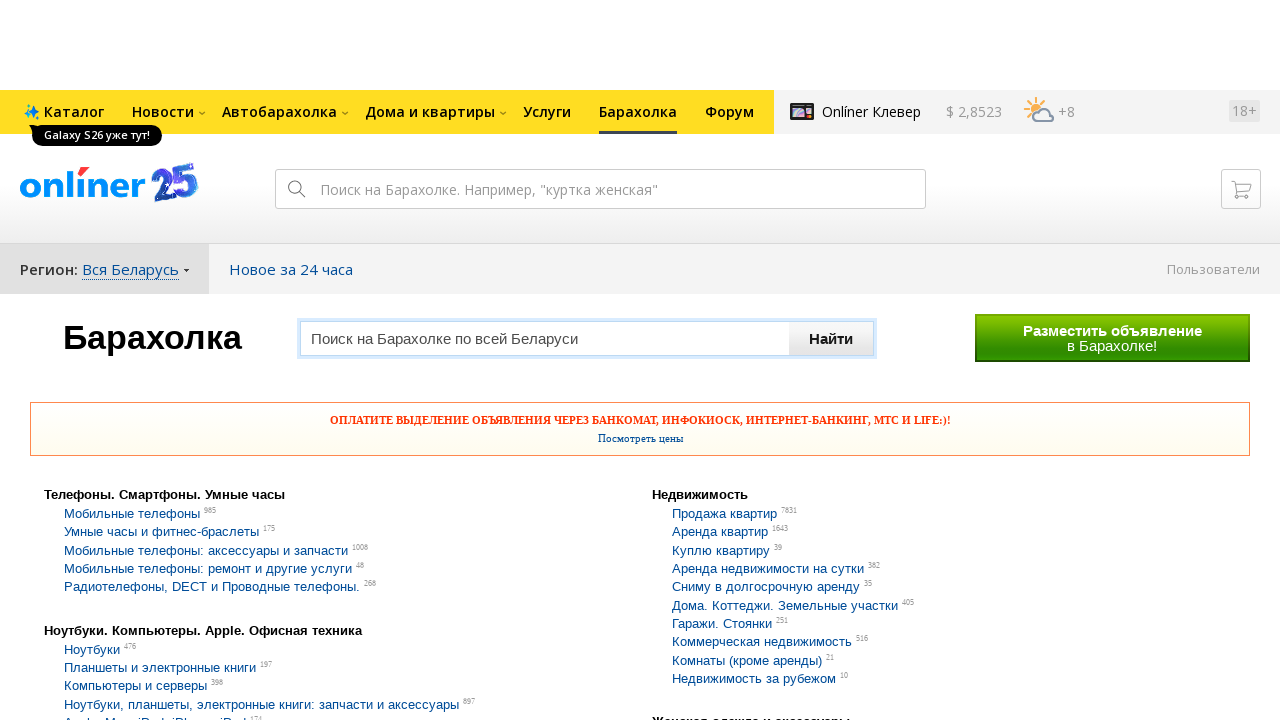

Post ad button selector loaded
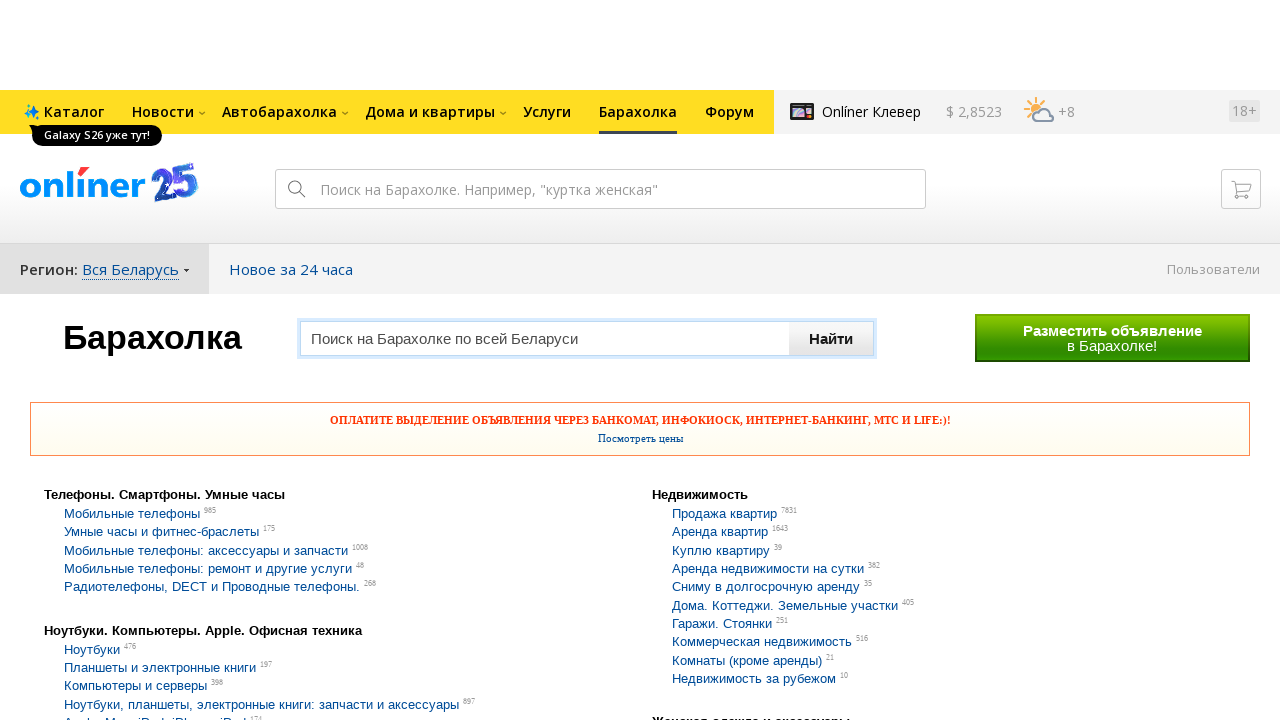

Video cards quantity element located
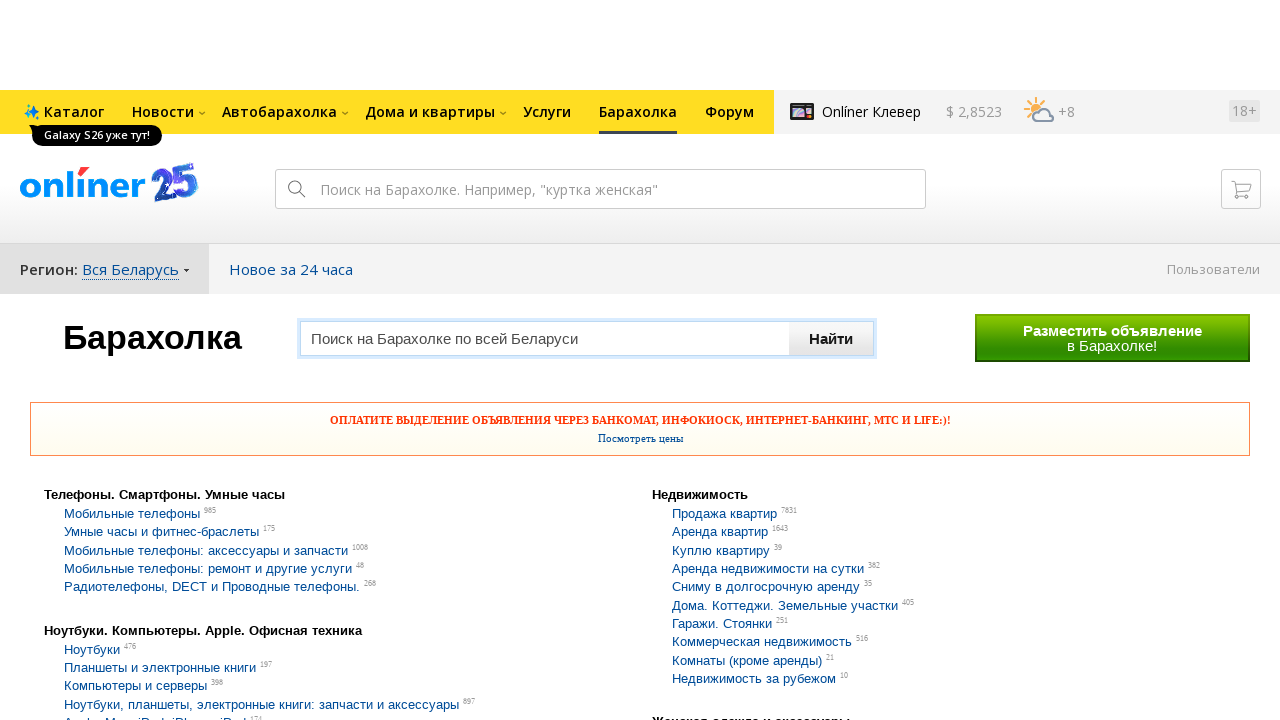

Dresses quantity element located
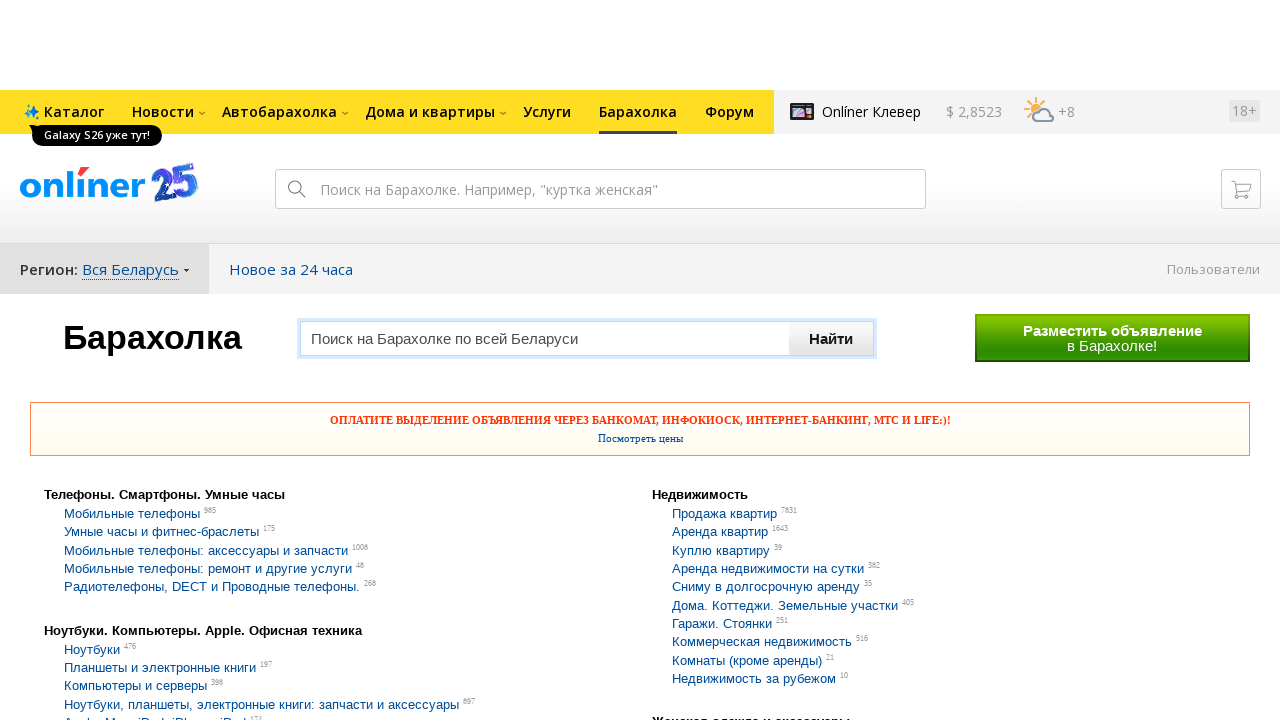

Clicked the post ad button at (1112, 338) on a.b-btn-fleamarket__1[href="/fleamarketposting.php"]
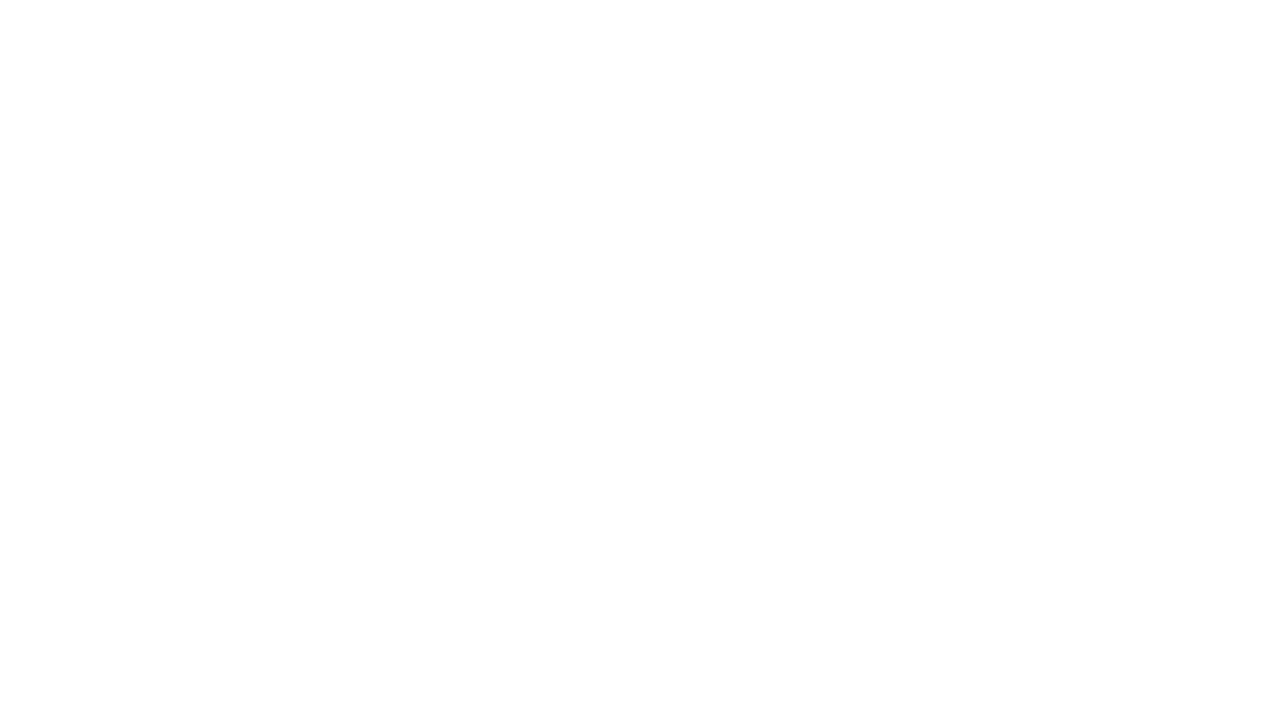

Page navigation completed and DOM content loaded
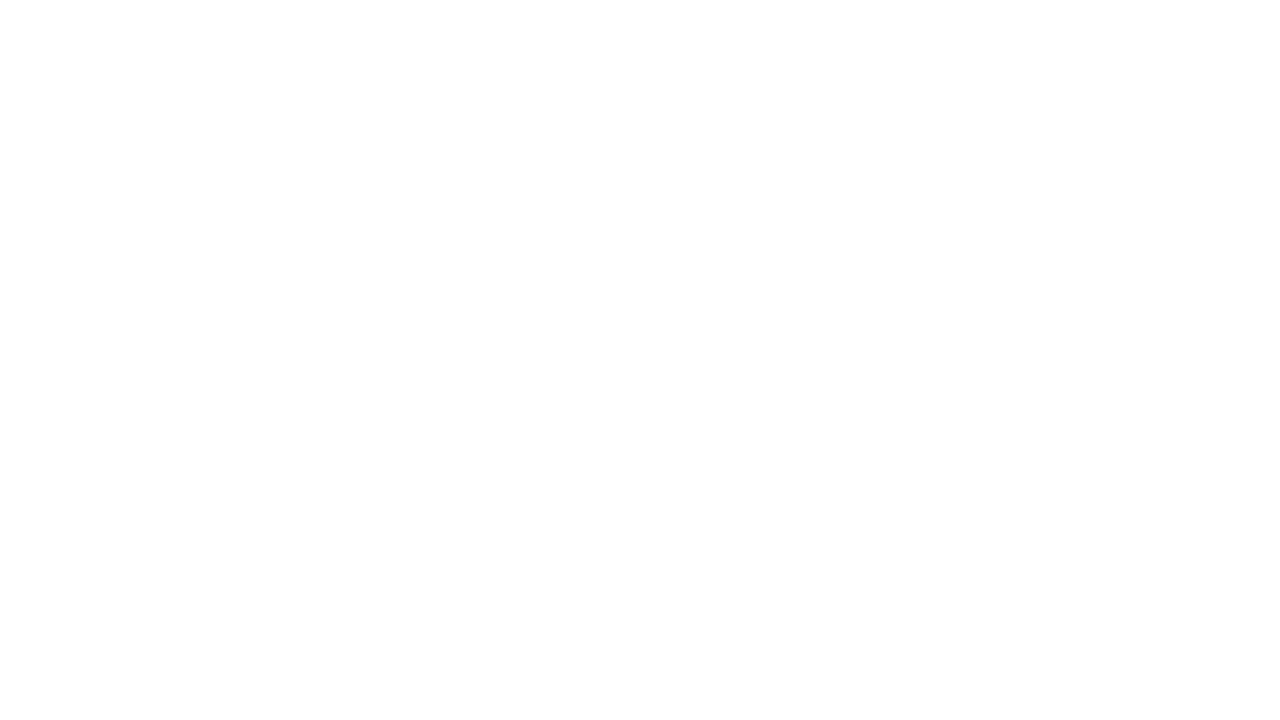

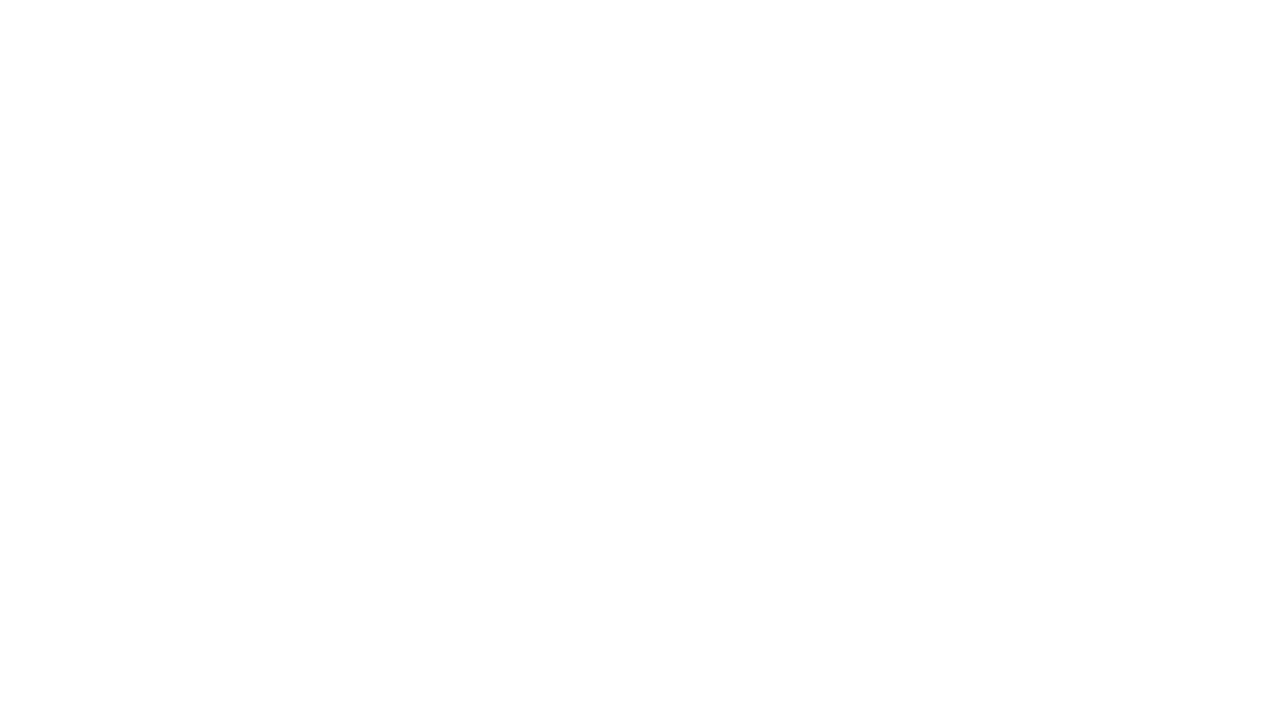